Tests the search functionality on python.org by entering "pycon" in the search box and submitting the search

Starting URL: https://www.python.org

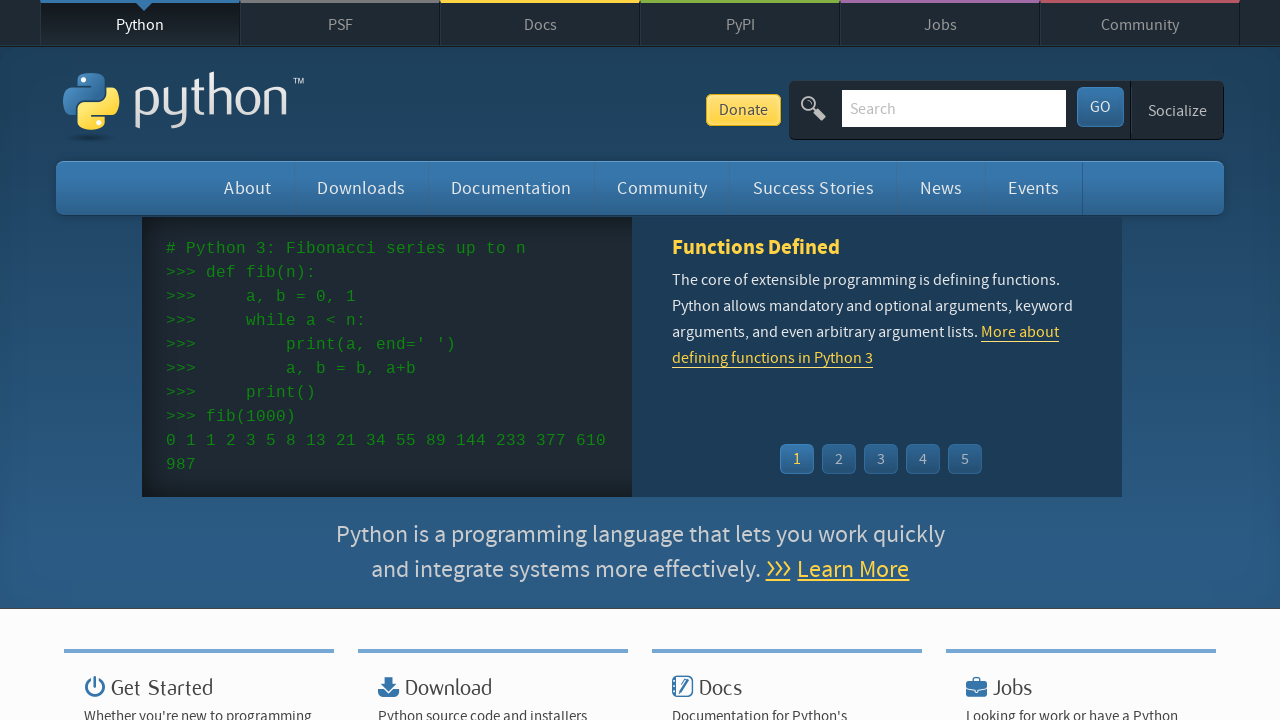

Filled search box with 'pycon' on input[name='q']
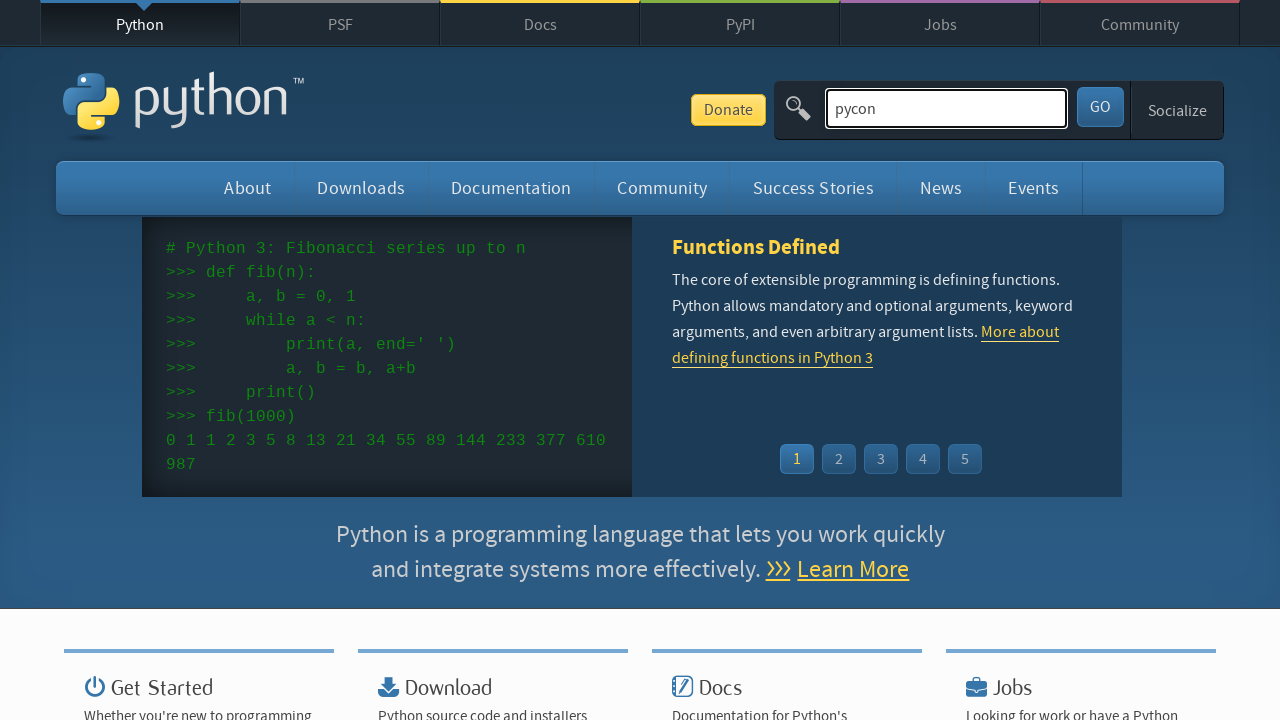

Pressed Enter to submit search for 'pycon' on input[name='q']
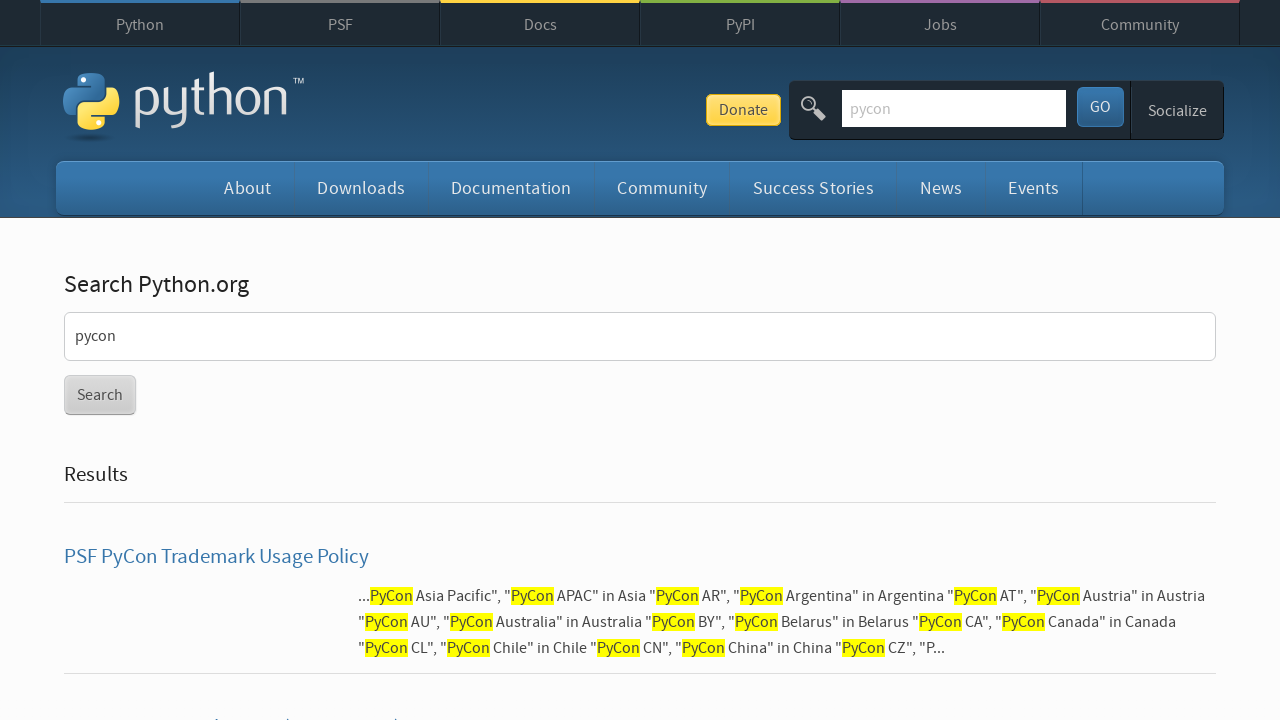

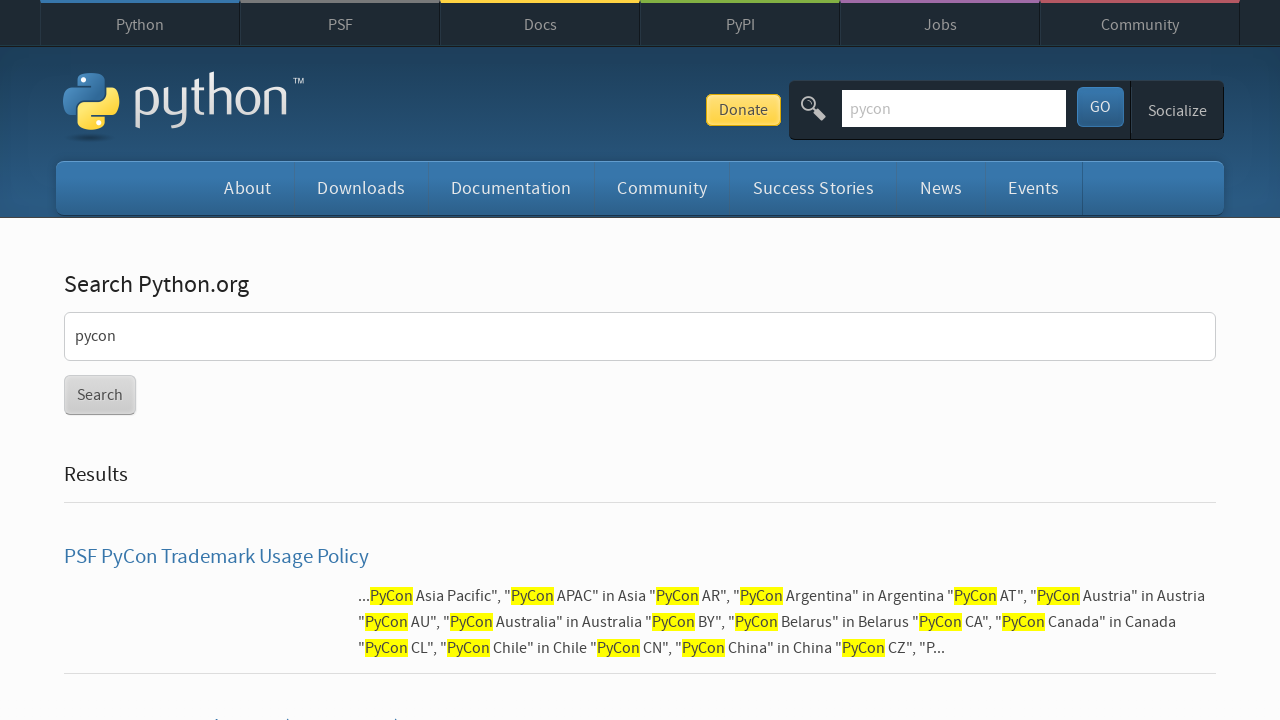